Navigates to Docuport beta site and verifies the page title contains "Docuport"

Starting URL: https://beta.docuport.app/

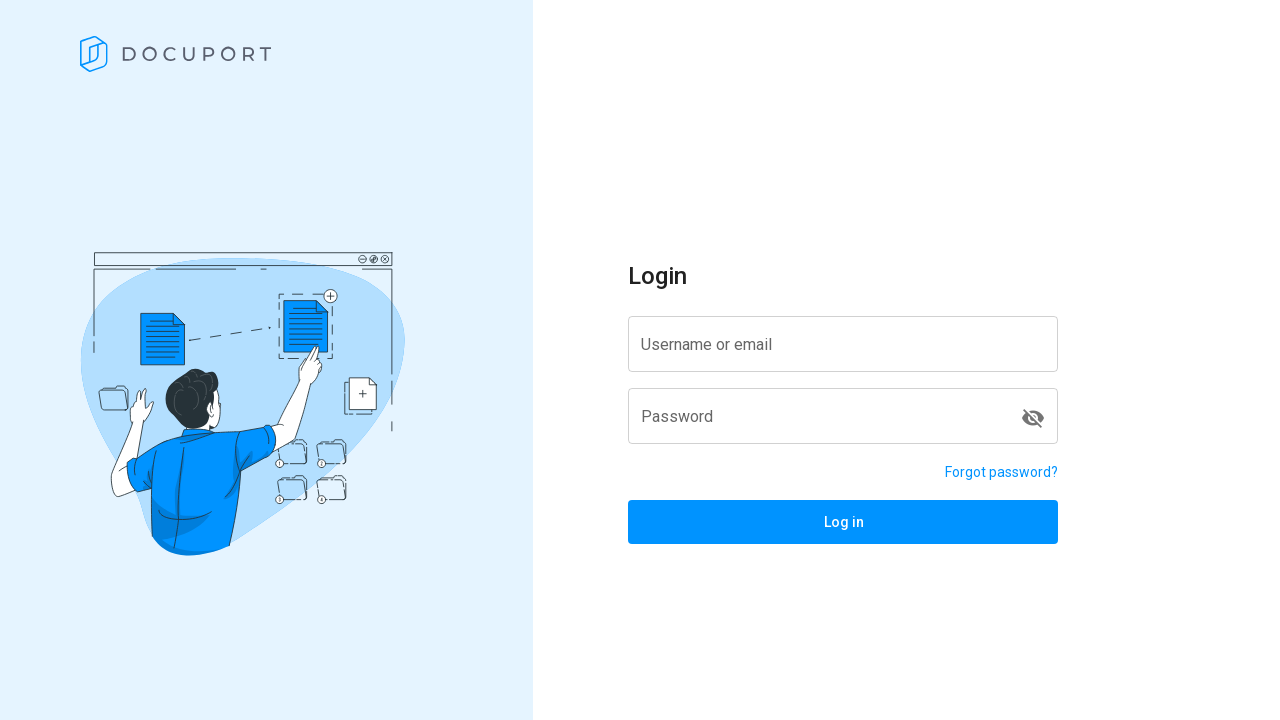

Navigated to Docuport beta site at https://beta.docuport.app/
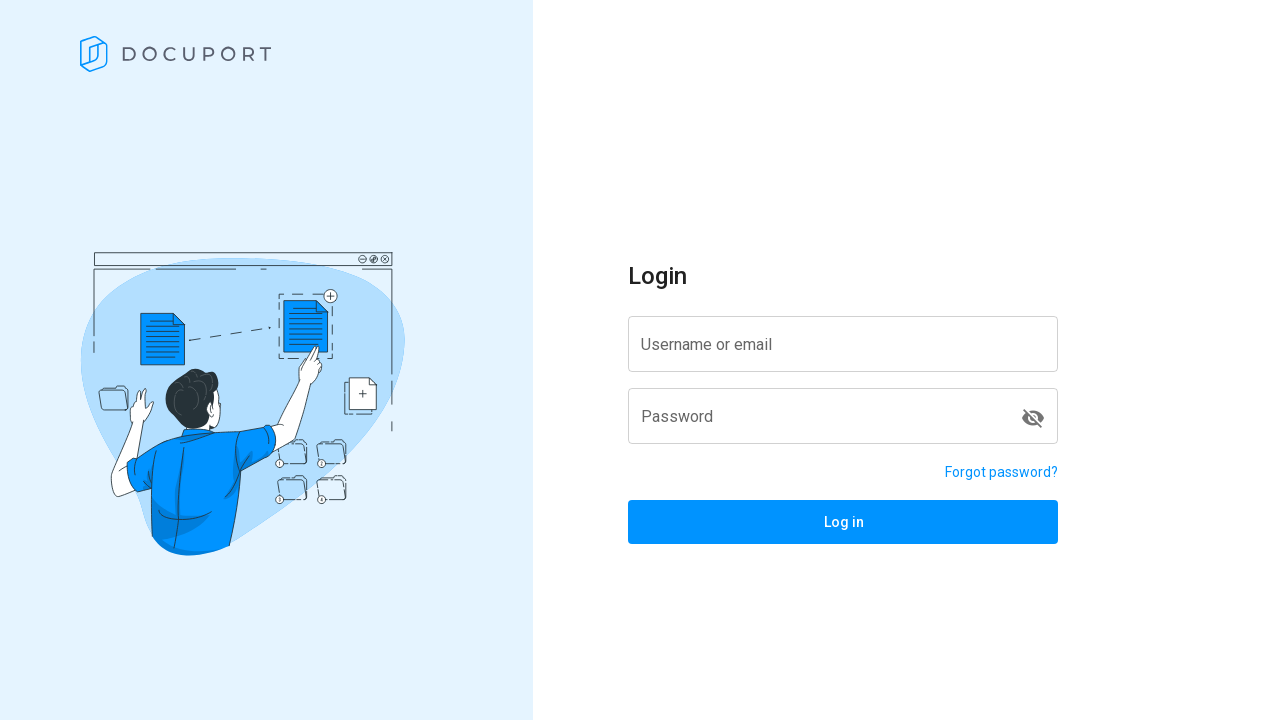

Verified page title contains 'Docuport'
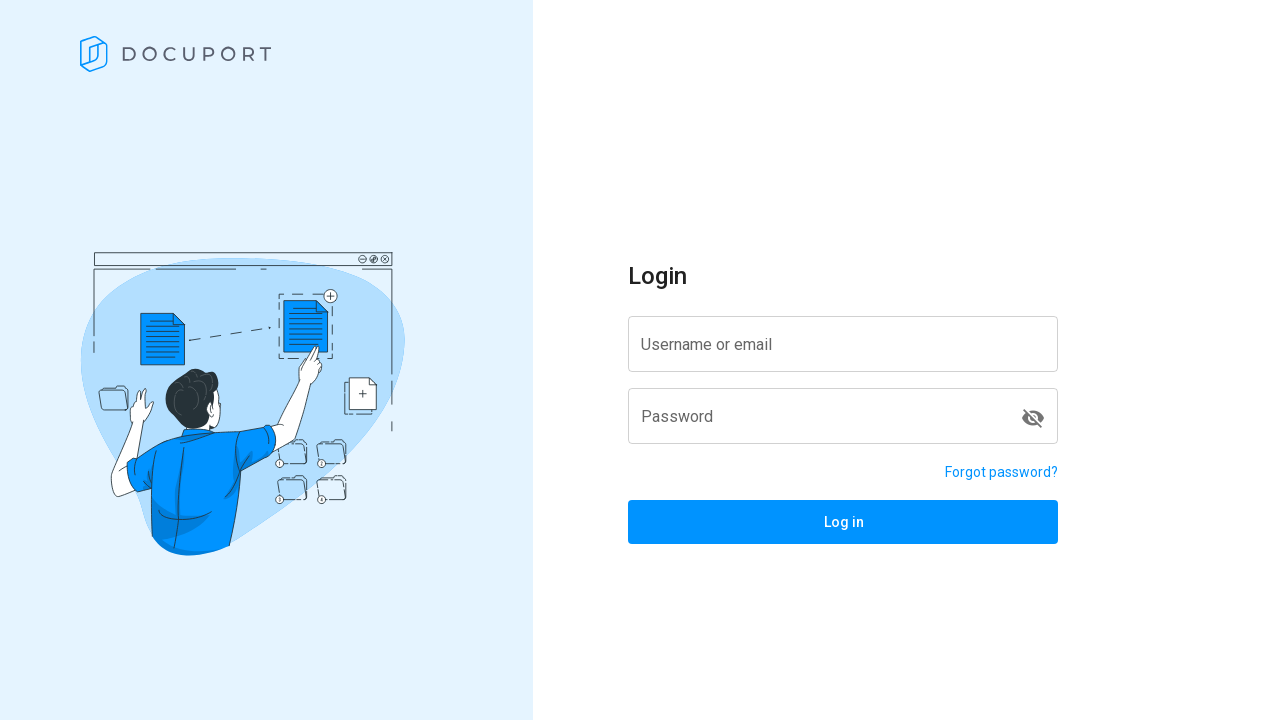

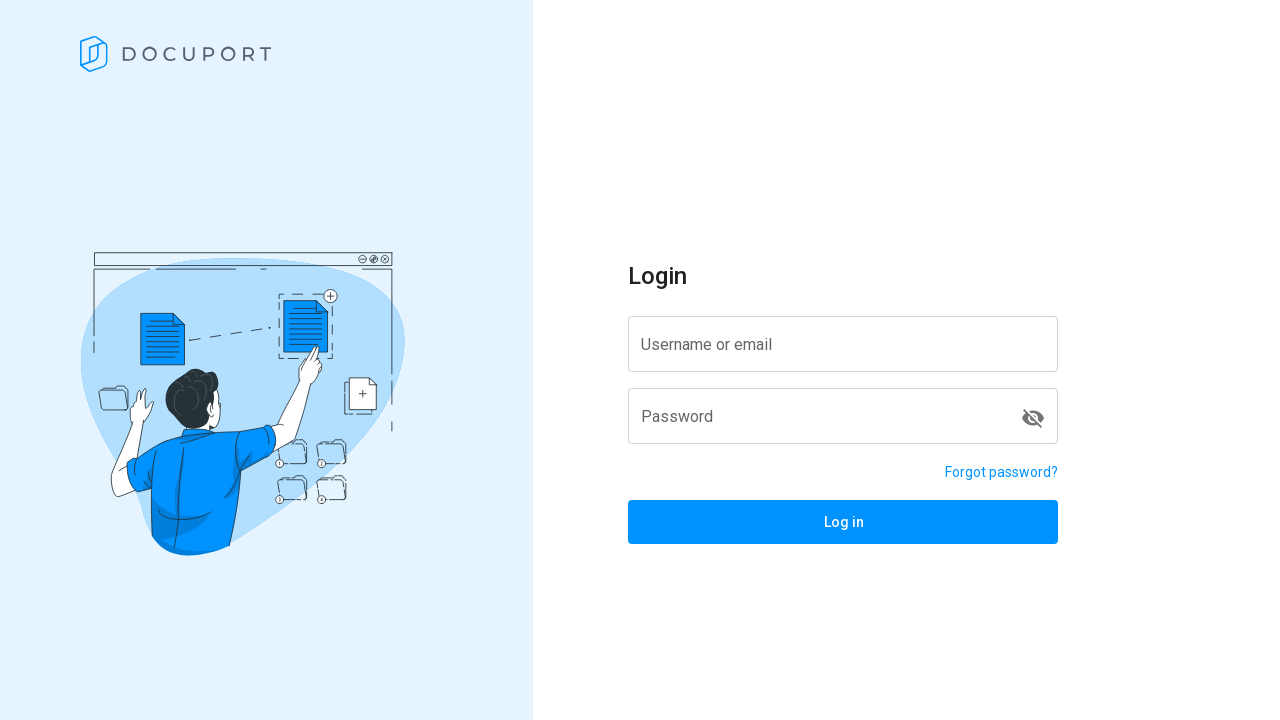